Tests button interactions by performing click and double-click actions on different buttons

Starting URL: https://www.tutorialspoint.com/selenium/practice/buttons.php

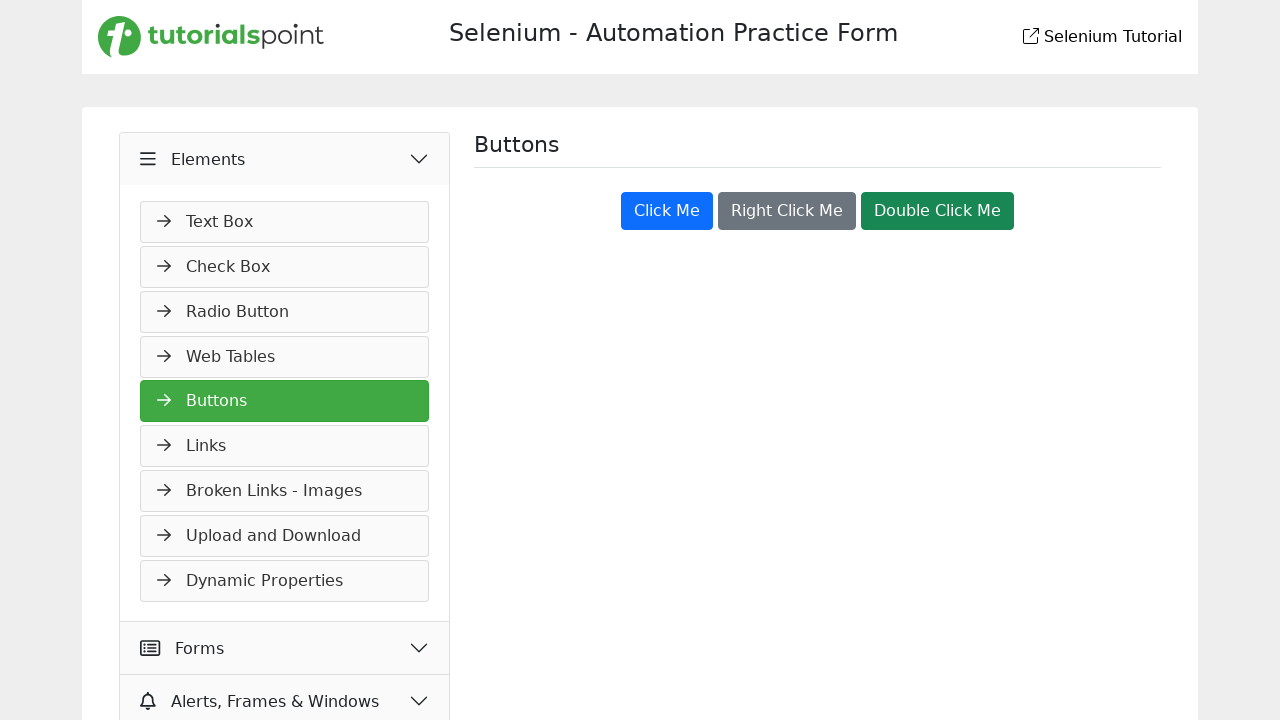

Clicked the first button at (667, 211) on xpath=/html/body/main/div/div/div[2]/button[1]
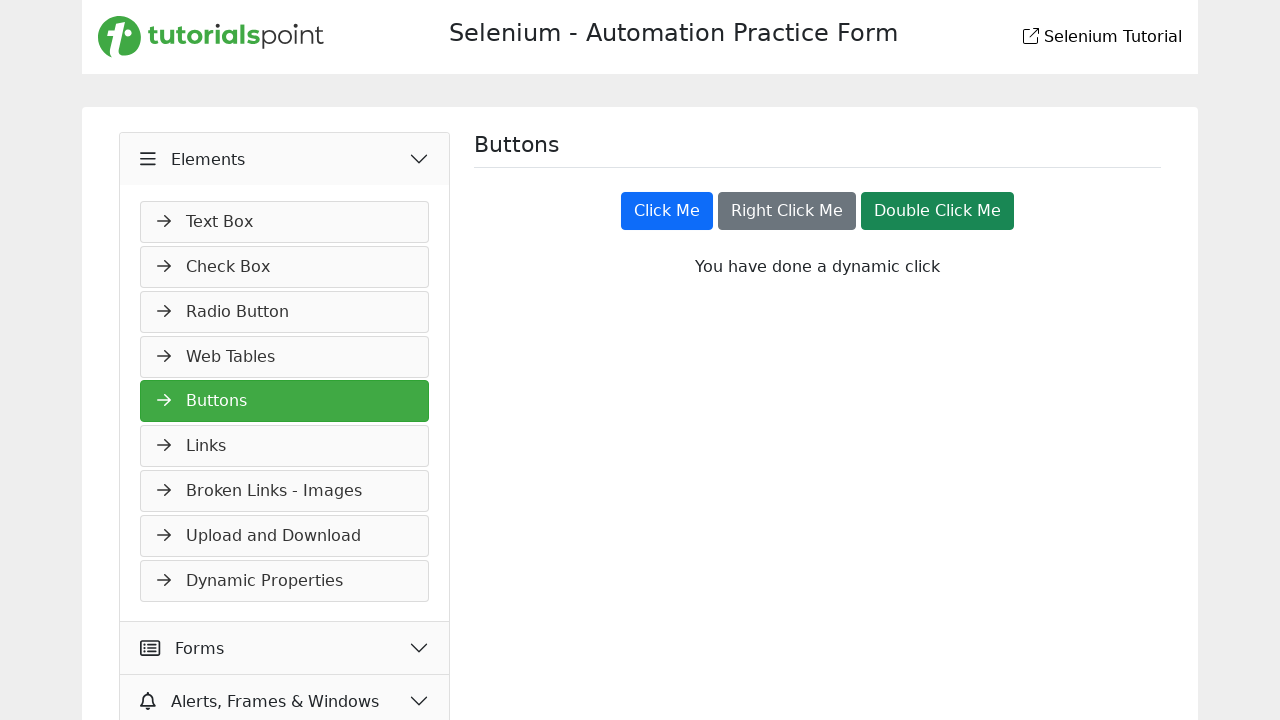

Double-clicked the third button at (938, 211) on xpath=/html/body/main/div/div/div[2]/button[3]
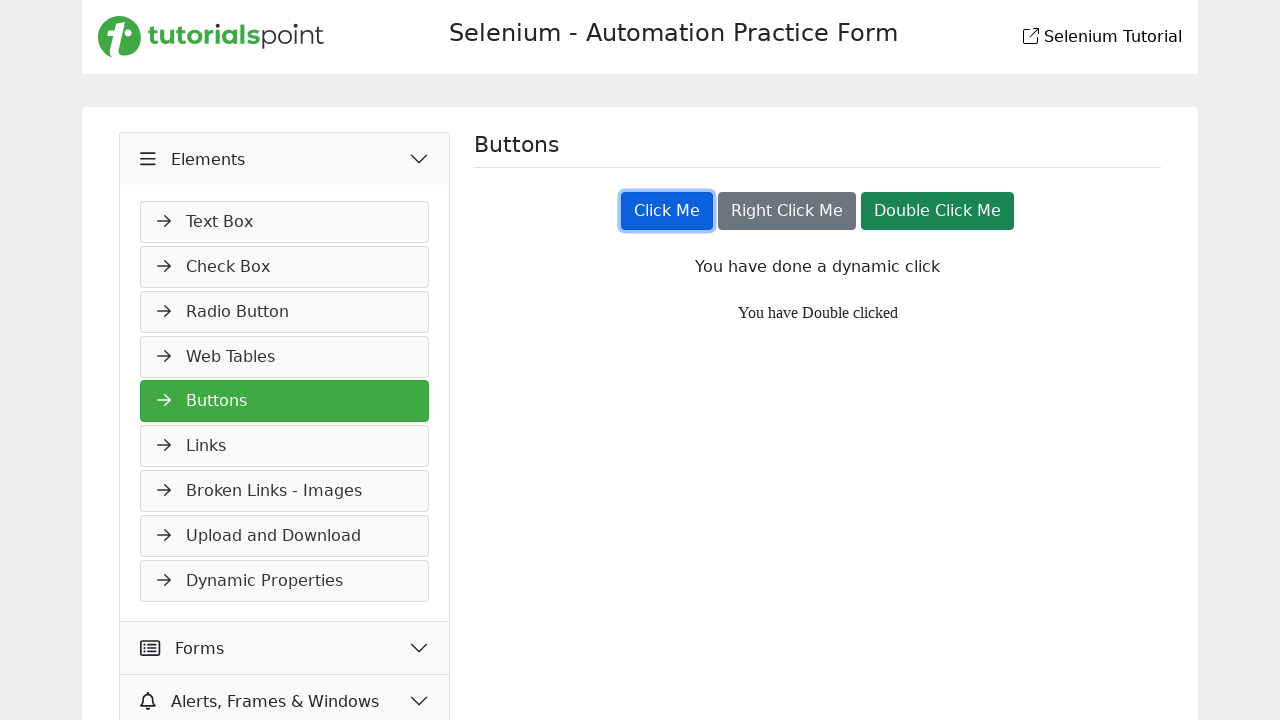

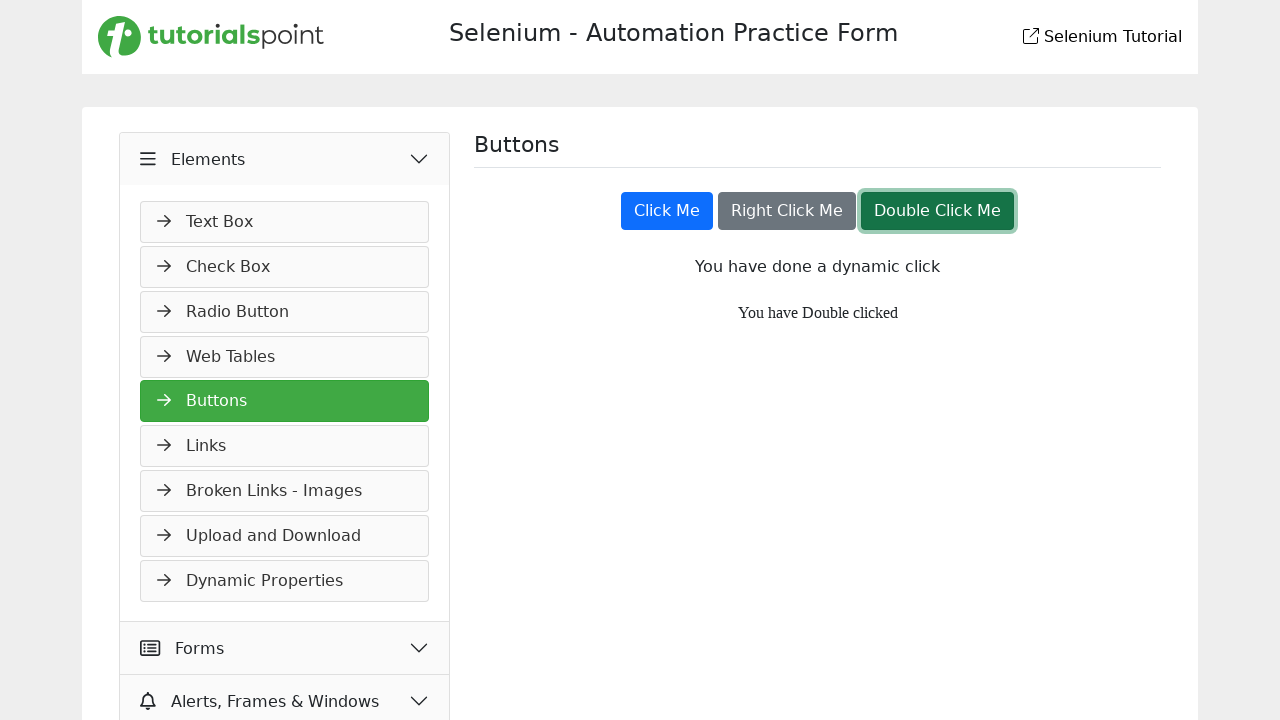